Tests that the counter displays the current number of todo items as they are added

Starting URL: https://demo.playwright.dev/todomvc

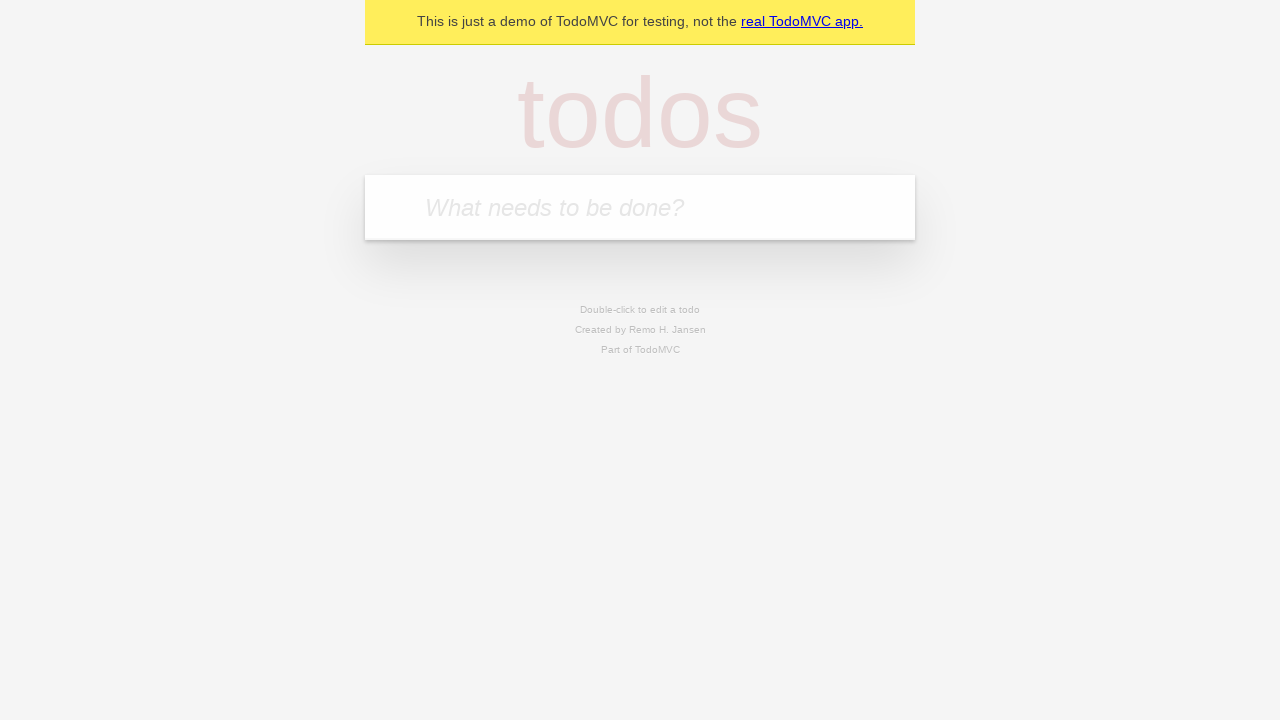

Located the todo input field
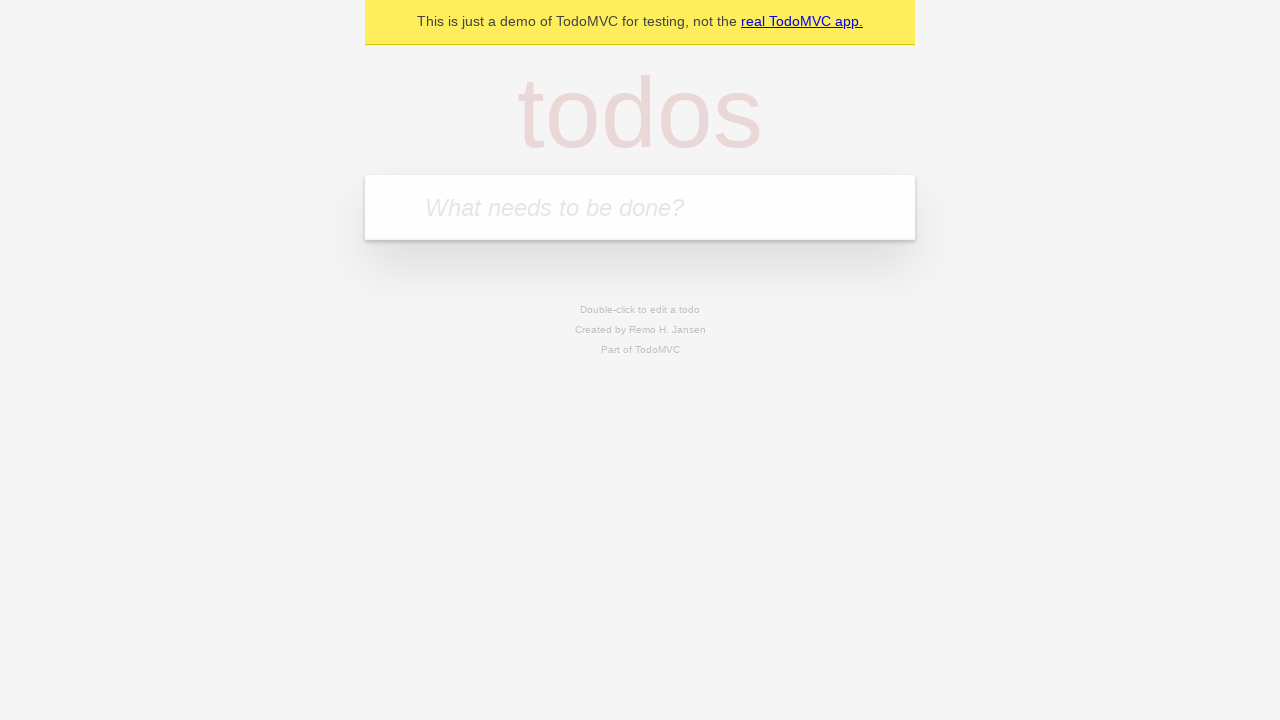

Filled todo input with 'buy some cheese' on internal:attr=[placeholder="What needs to be done?"i]
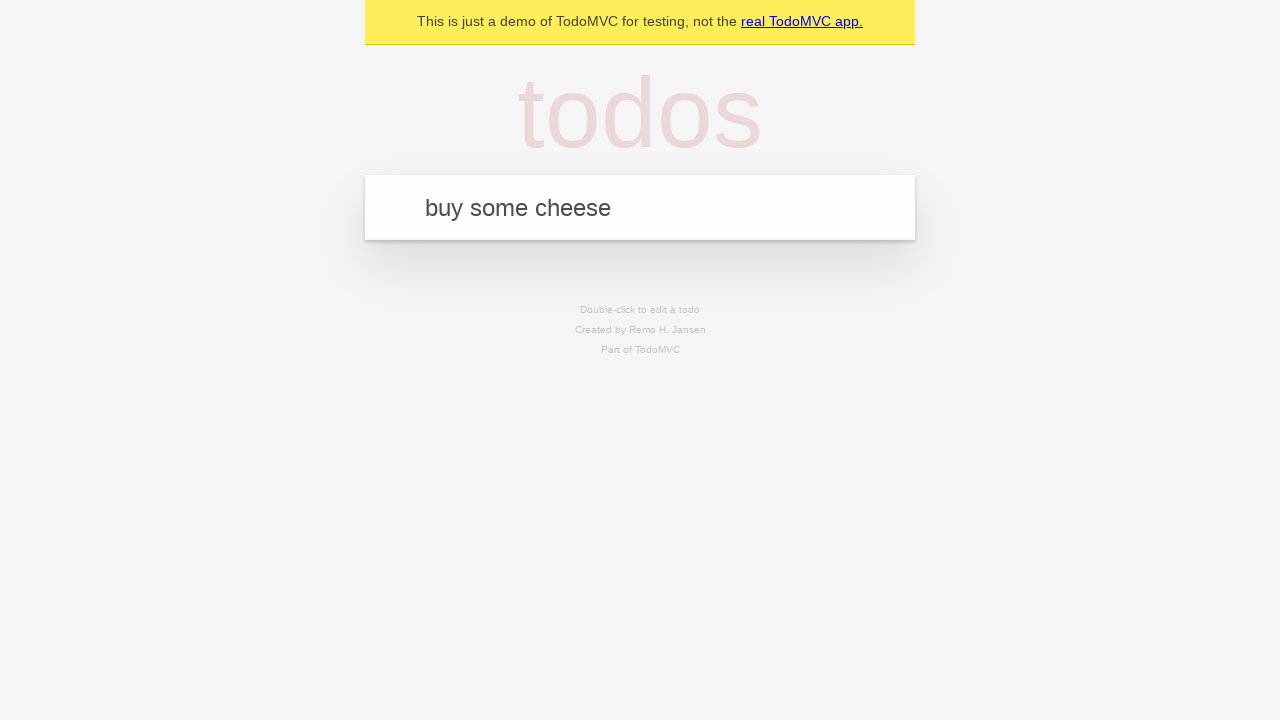

Pressed Enter to create first todo on internal:attr=[placeholder="What needs to be done?"i]
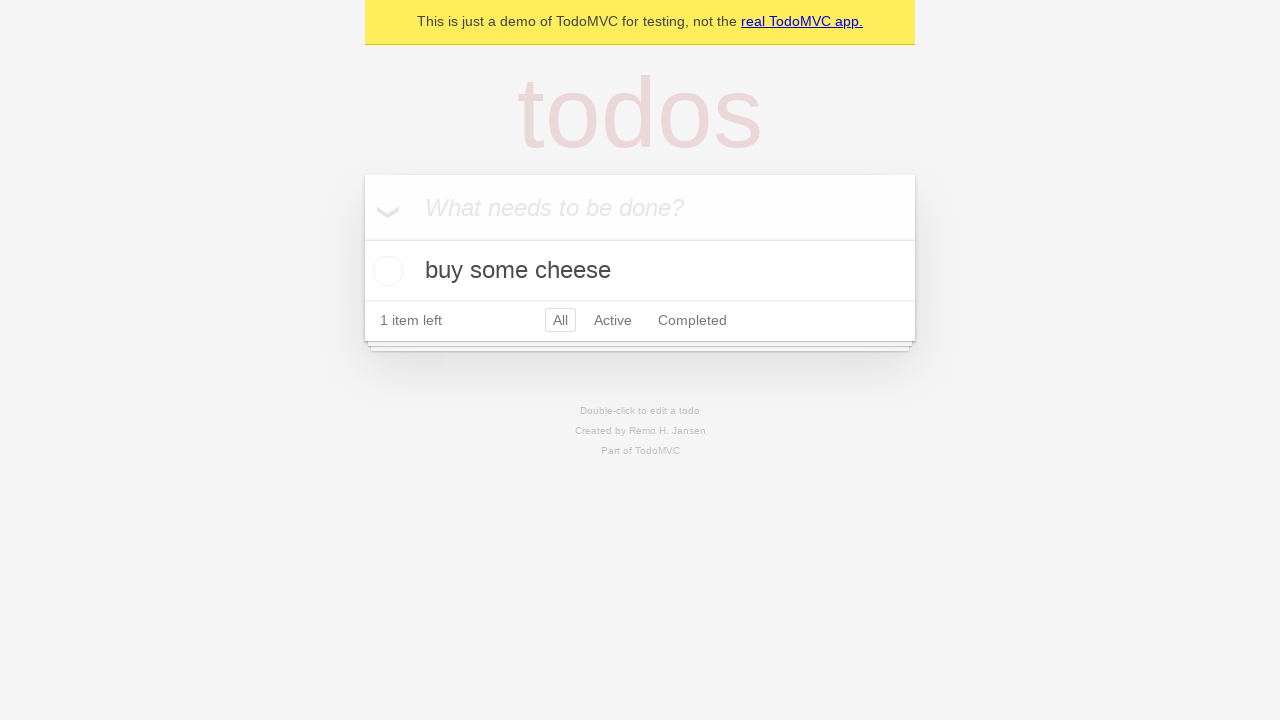

Counter element appeared after creating first todo
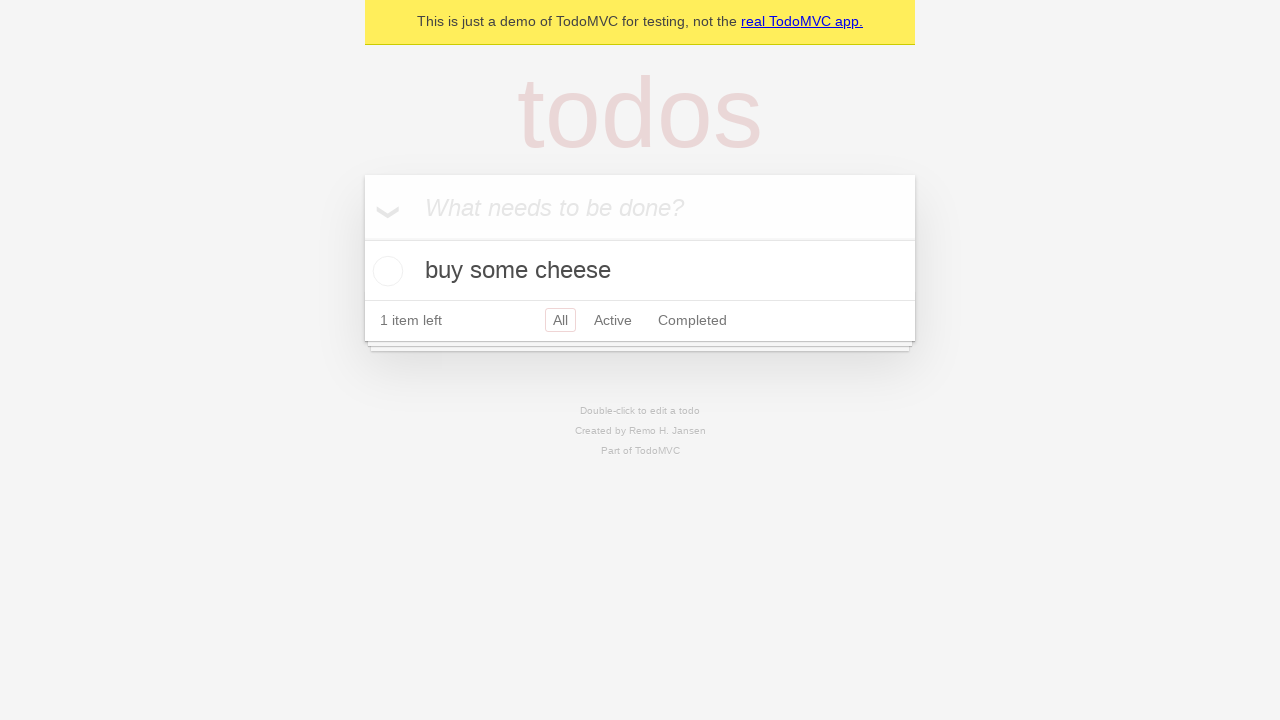

Filled todo input with 'feed the cat' on internal:attr=[placeholder="What needs to be done?"i]
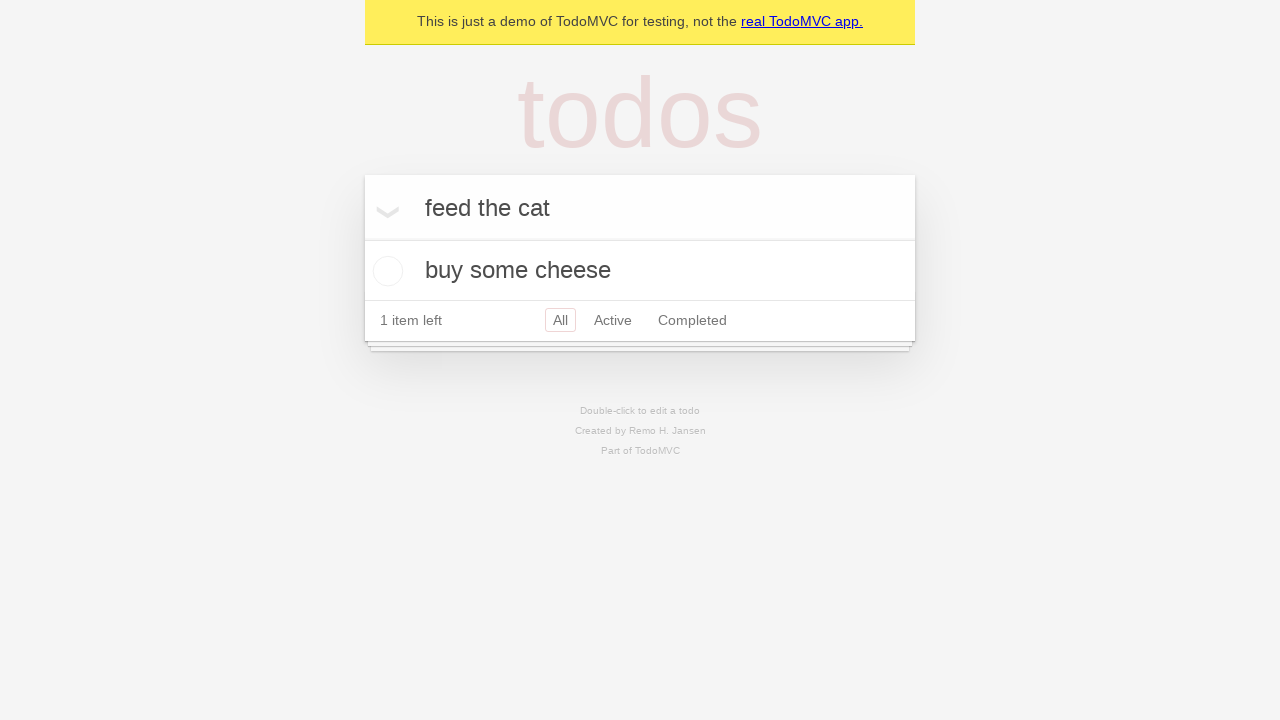

Pressed Enter to create second todo on internal:attr=[placeholder="What needs to be done?"i]
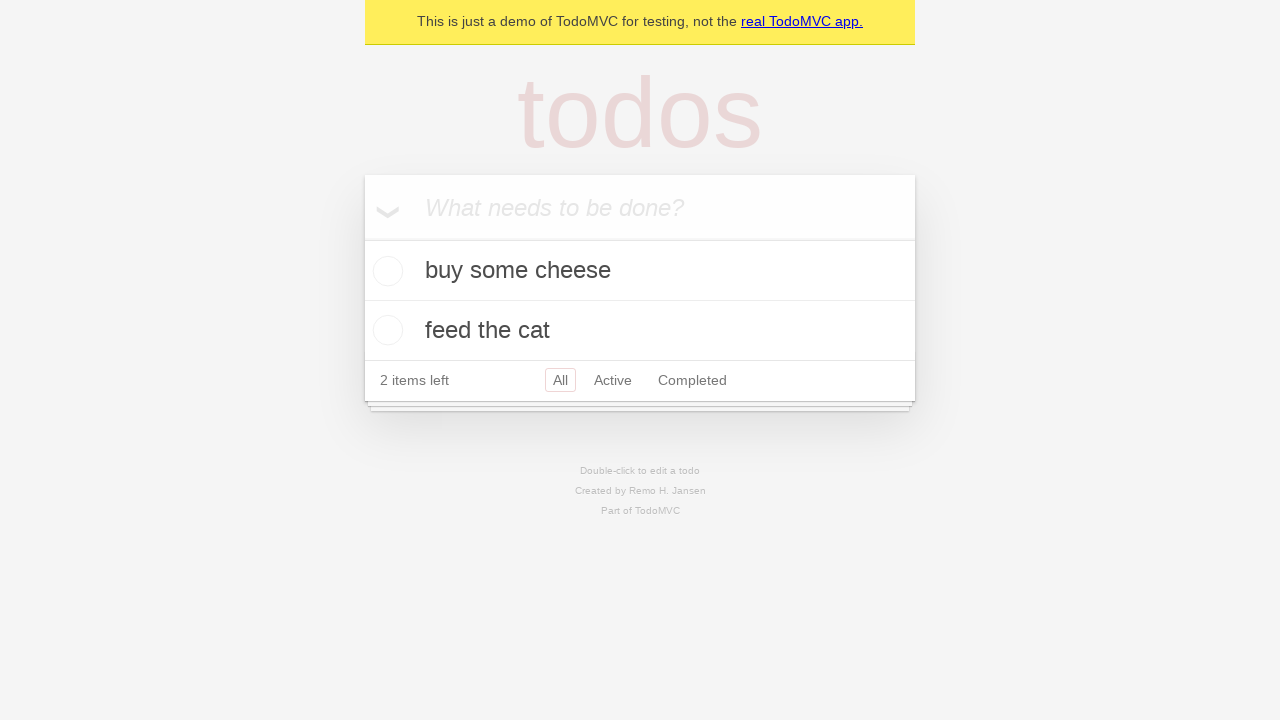

Counter updated to display 2 todo items
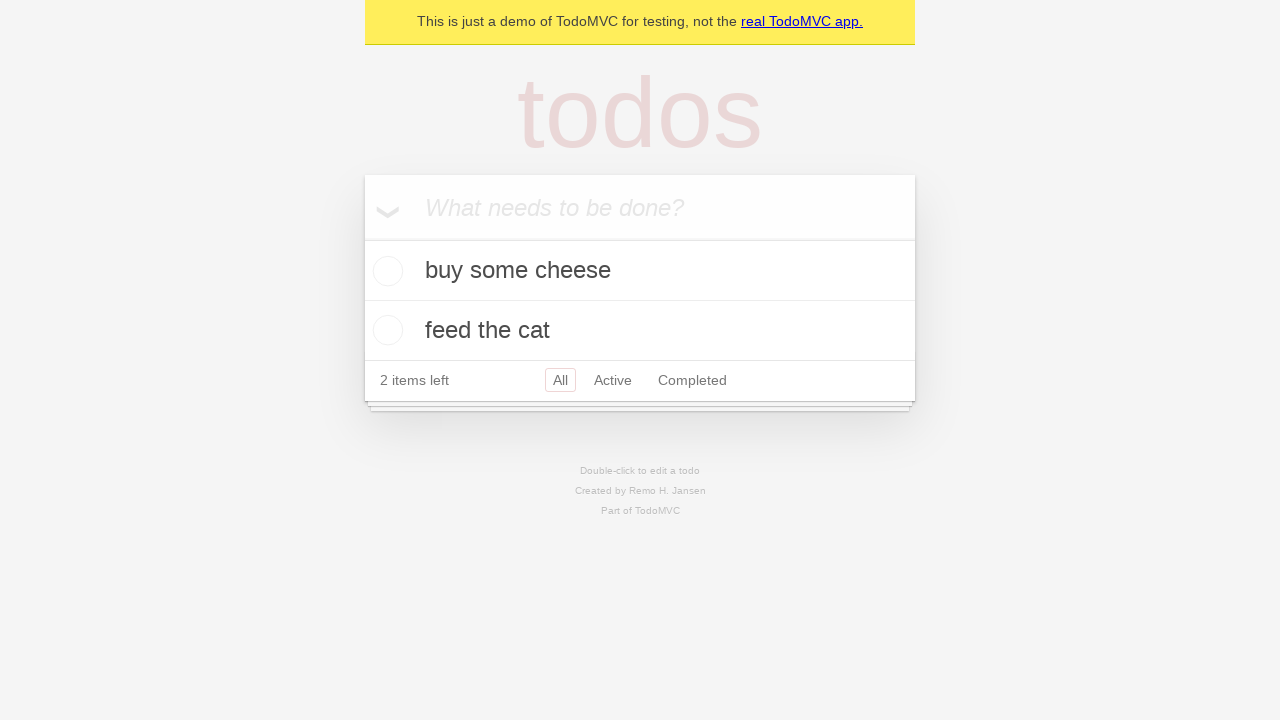

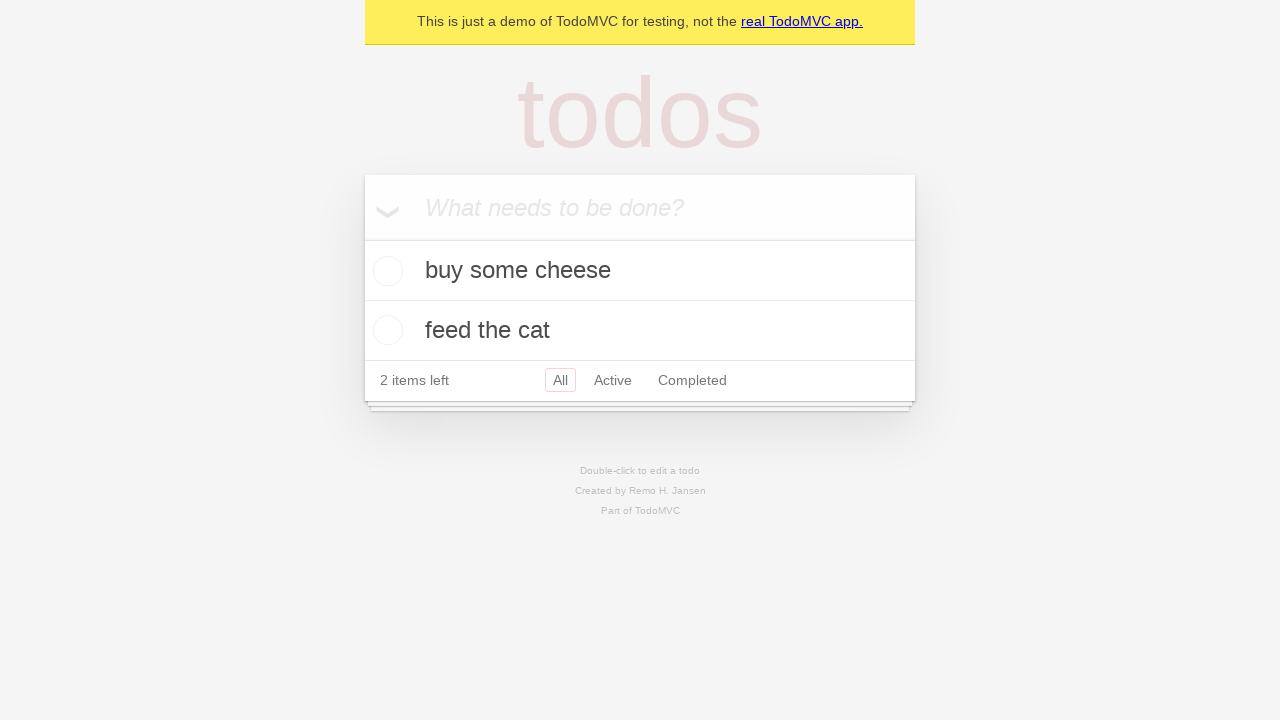